Tests dynamic table functionality by inserting JSON data and refreshing the table to display the data

Starting URL: https://testpages.herokuapp.com/styled/tag/dynamic-table.html

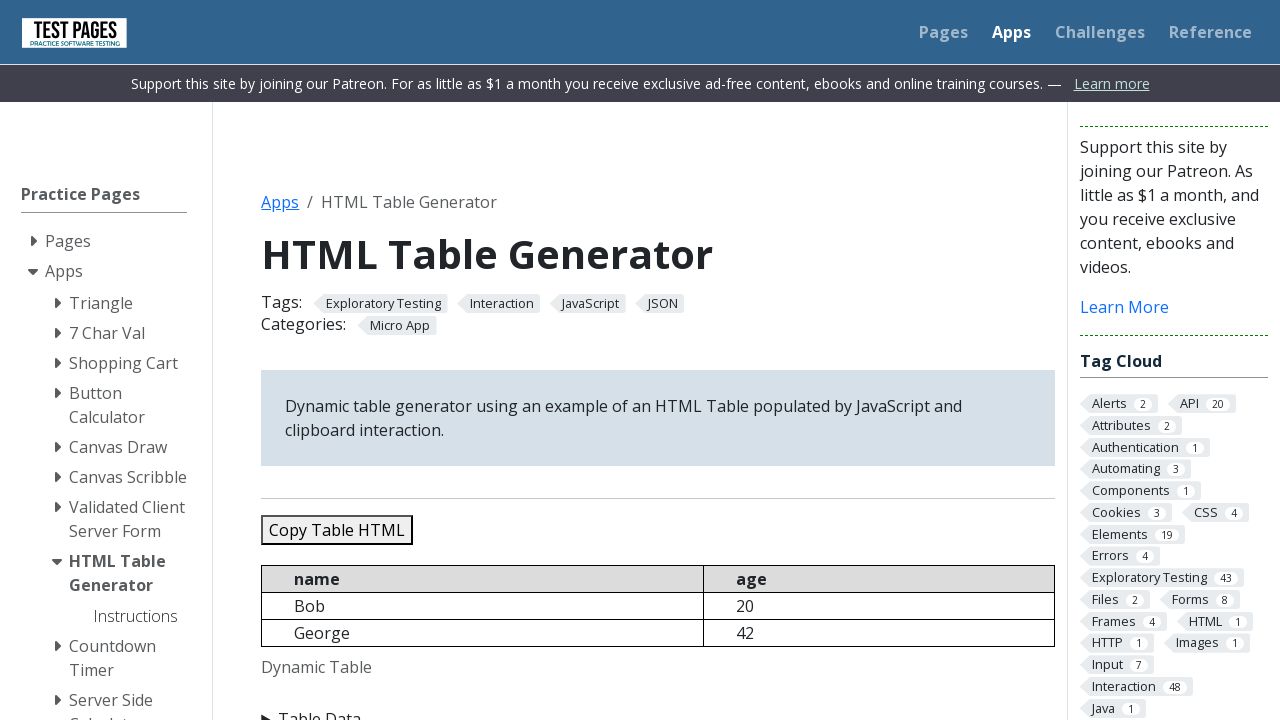

Clicked on 'Table Data' button to expand input section at (658, 708) on xpath=//summary[normalize-space()='Table Data']
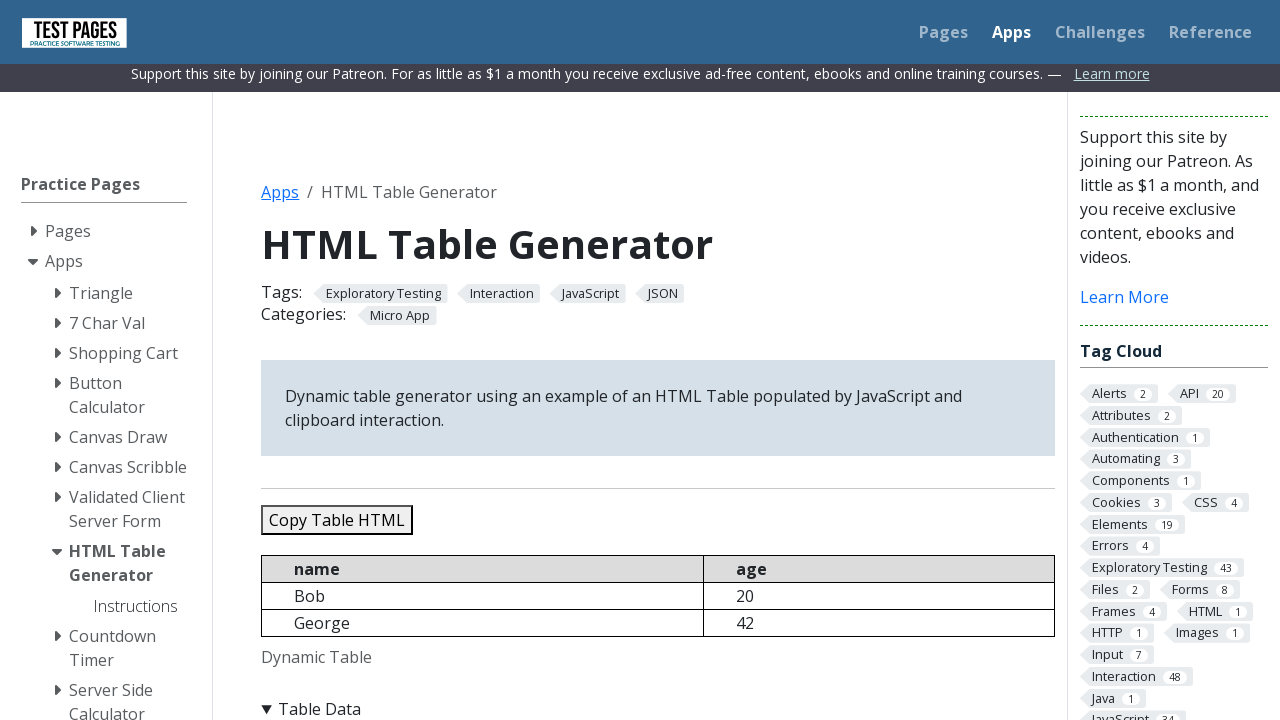

JSON data input textarea became visible
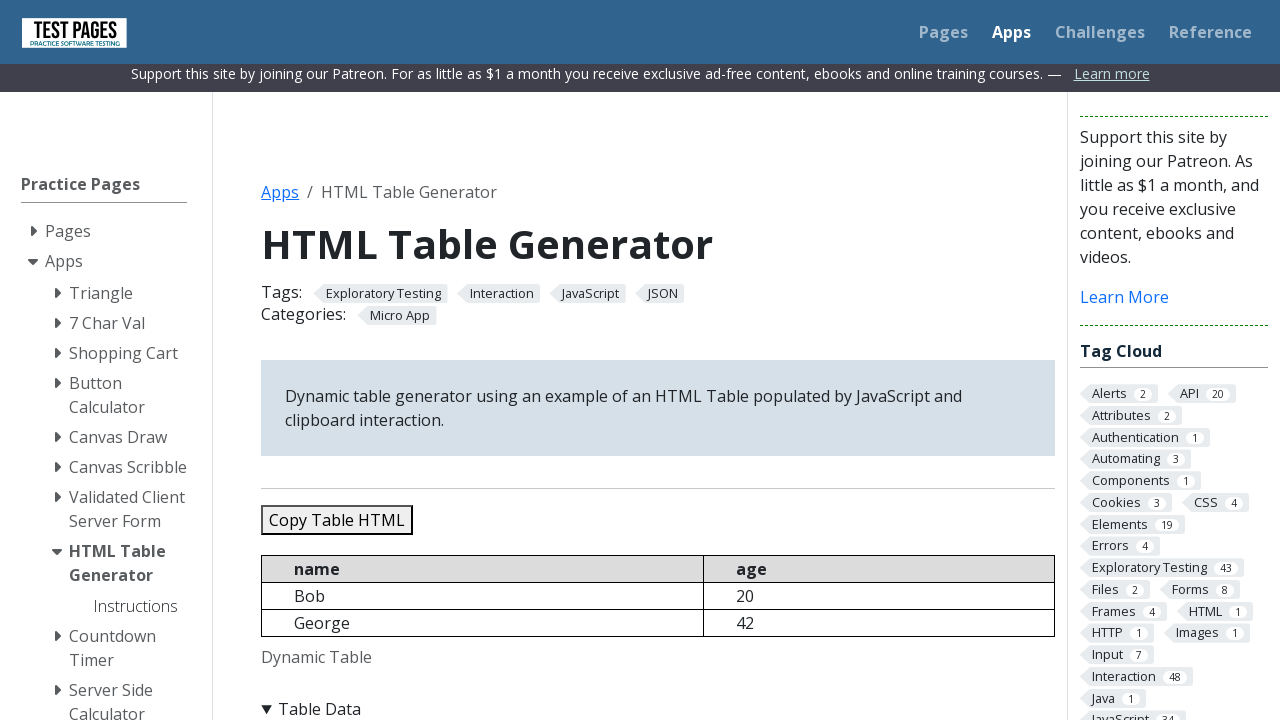

Cleared existing data from textarea on //textarea[@id='jsondata']
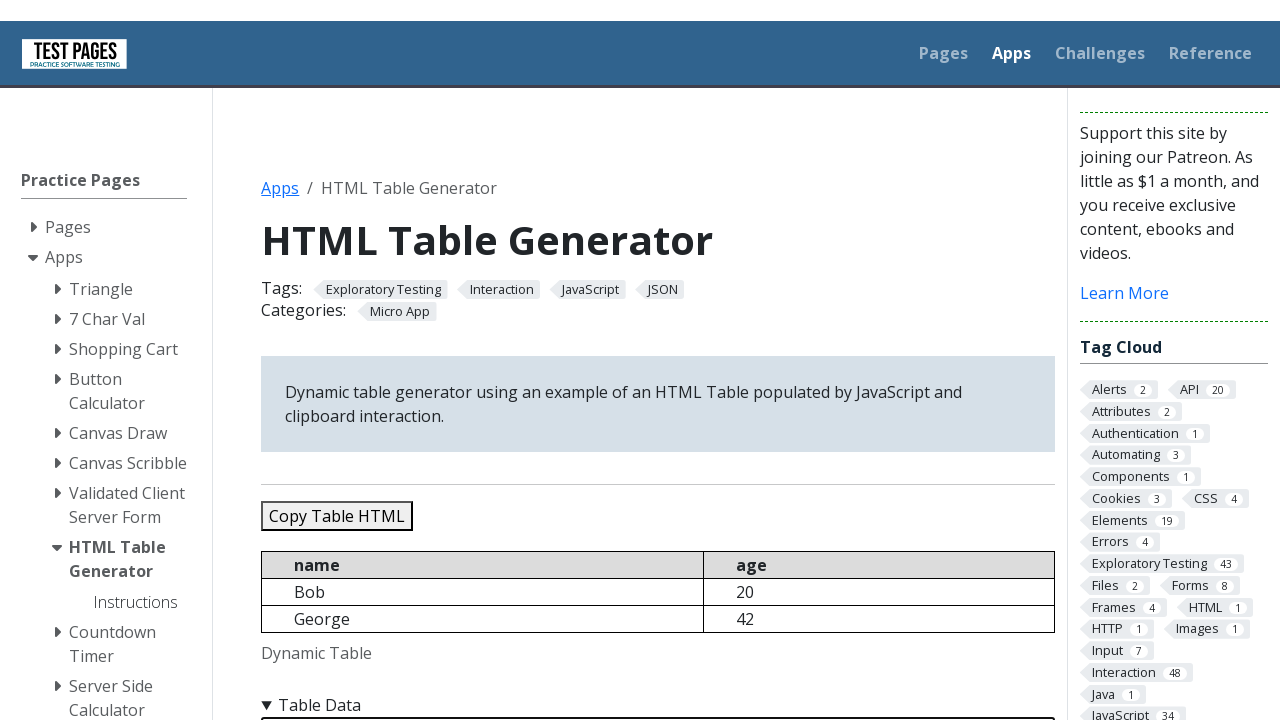

Filled textarea with JSON data containing 5 records (Bob, George, Sara, Conor, Jennifer) on //textarea[@id='jsondata']
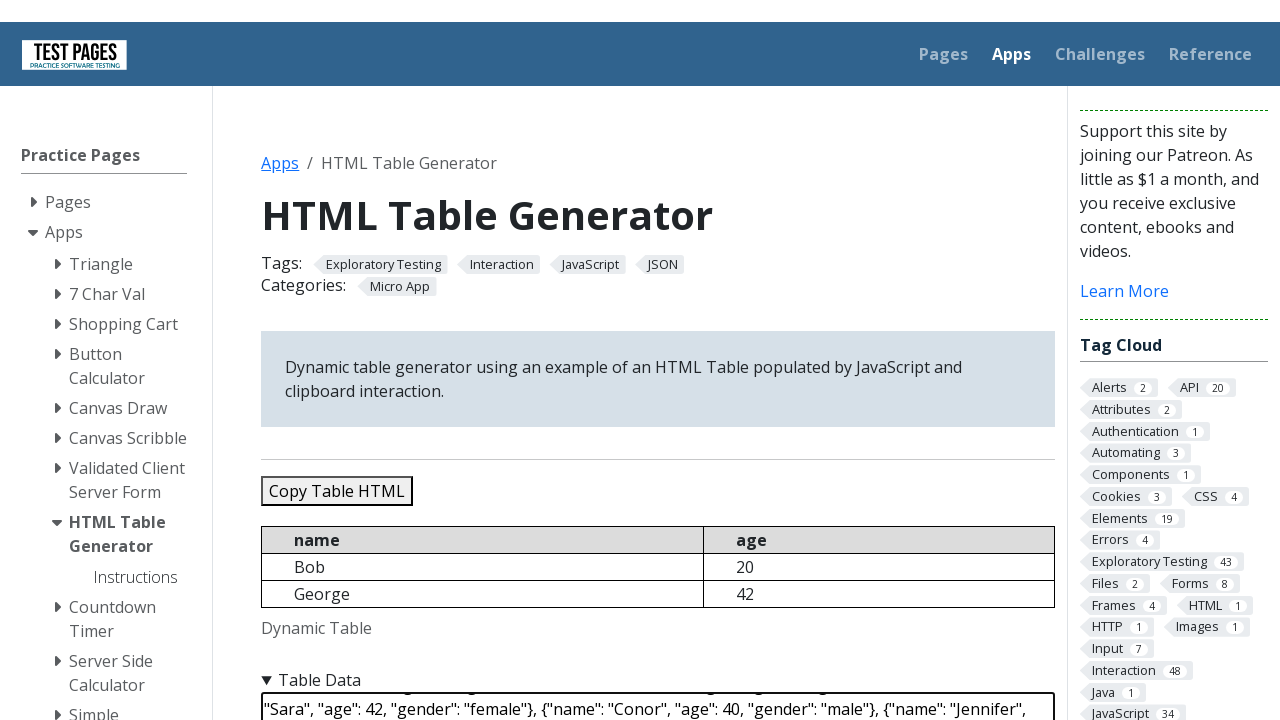

Clicked 'Refresh Table' button to update the dynamic table at (359, 360) on xpath=//button[@id='refreshtable']
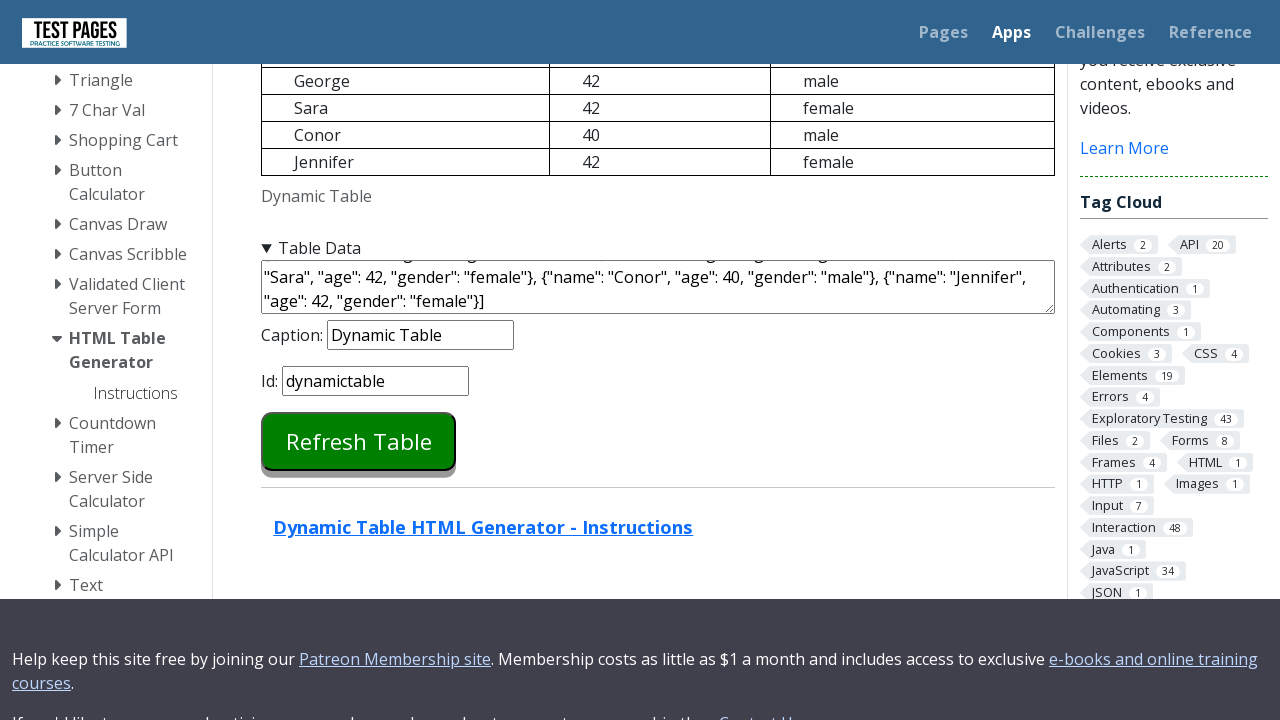

Dynamic table populated with data and became visible
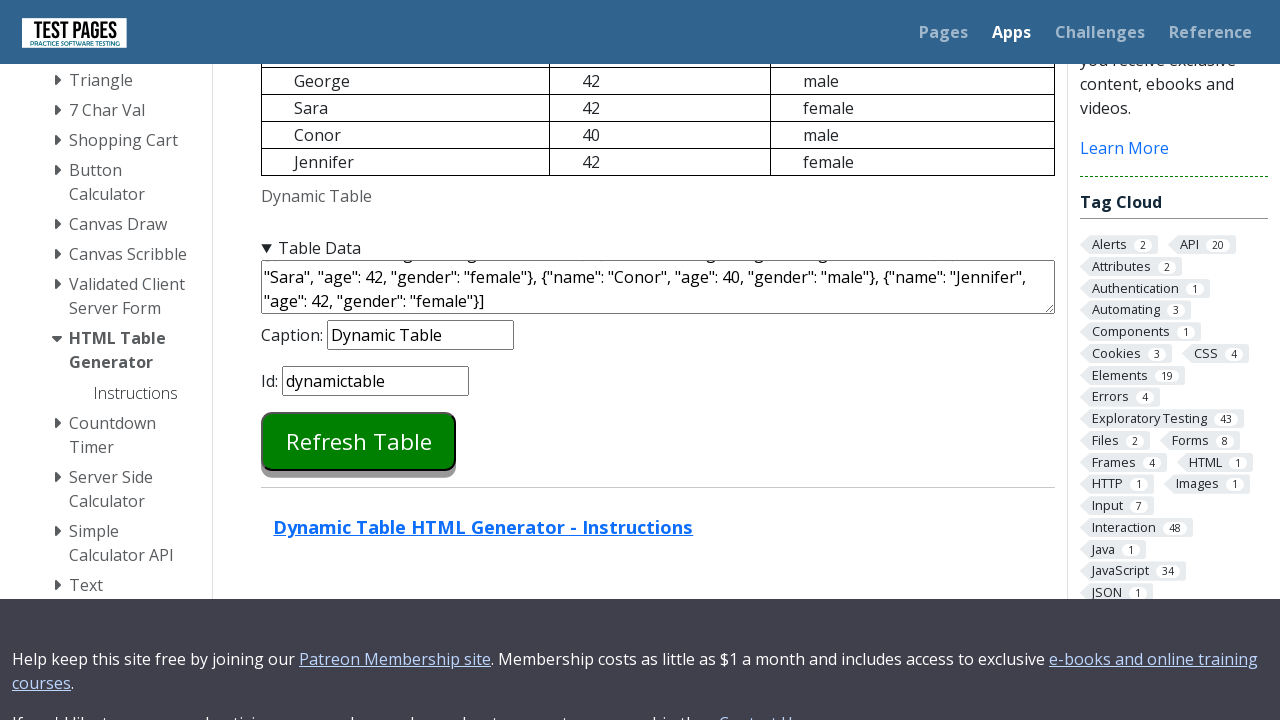

Retrieved all rows from dynamic table - total rows: 6
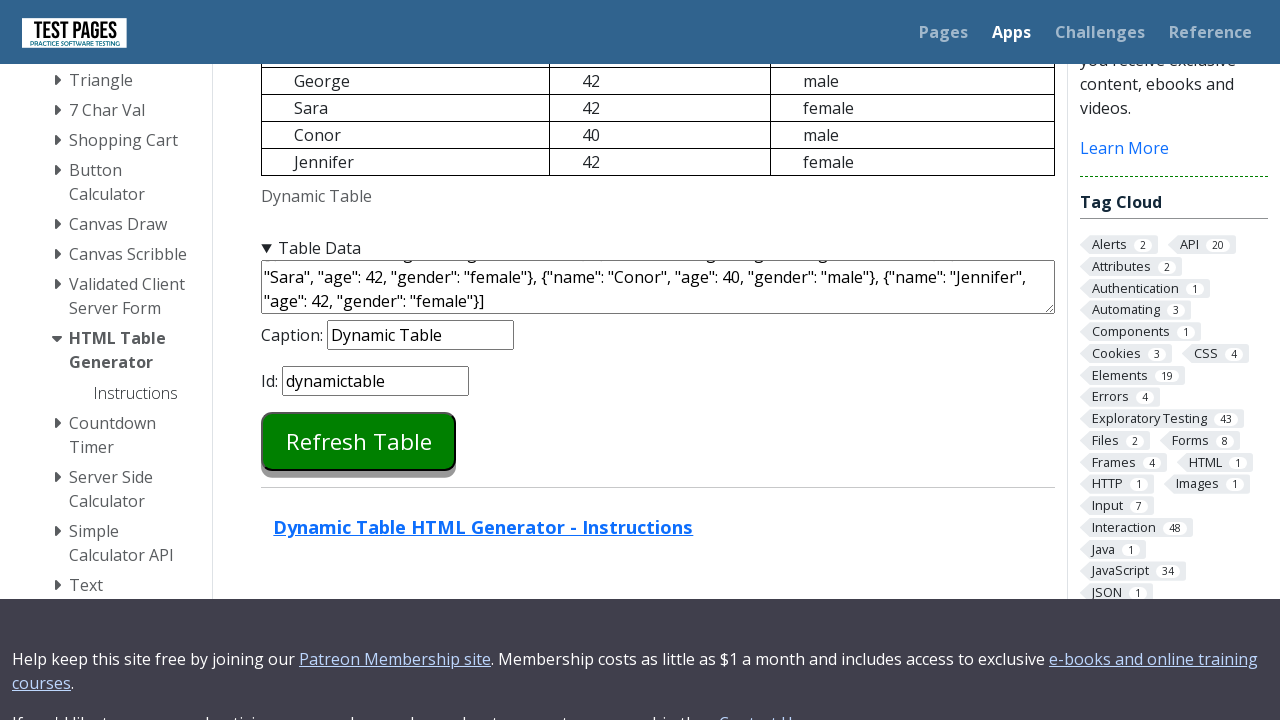

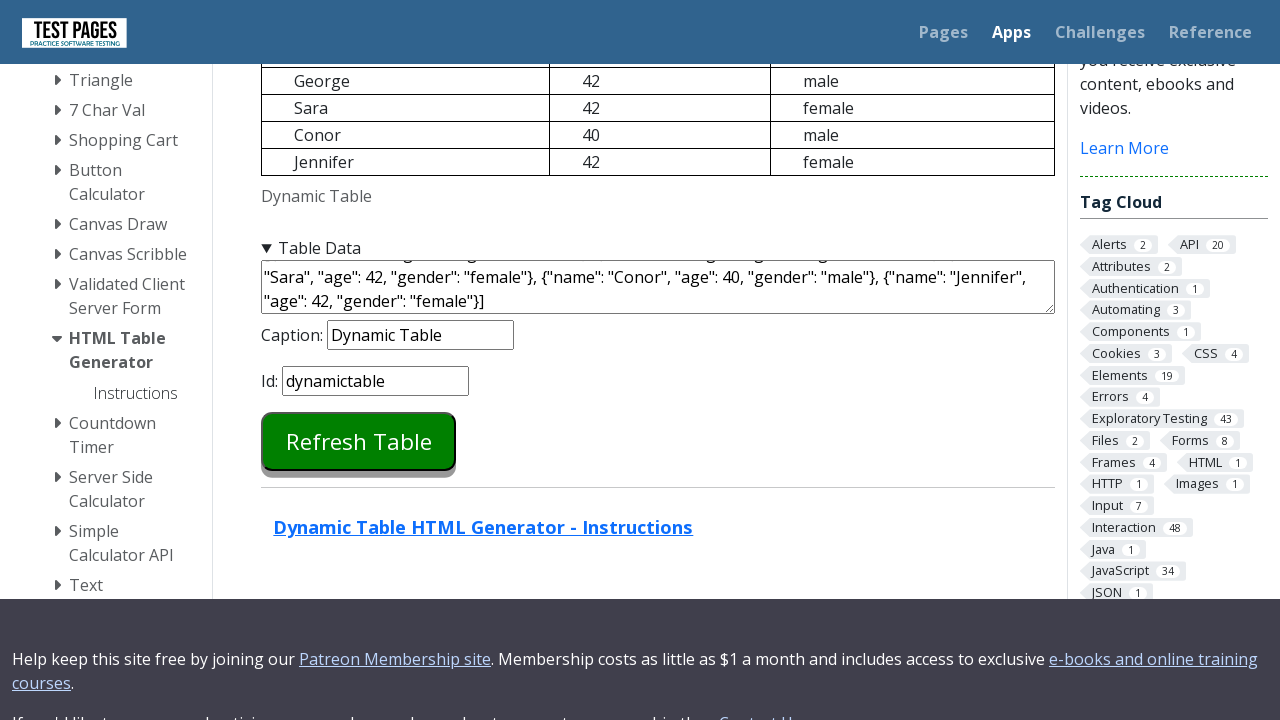